Tests dynamic loading page by clicking a button and waiting for content to appear

Starting URL: http://the-internet.herokuapp.com/dynamic_loading/2

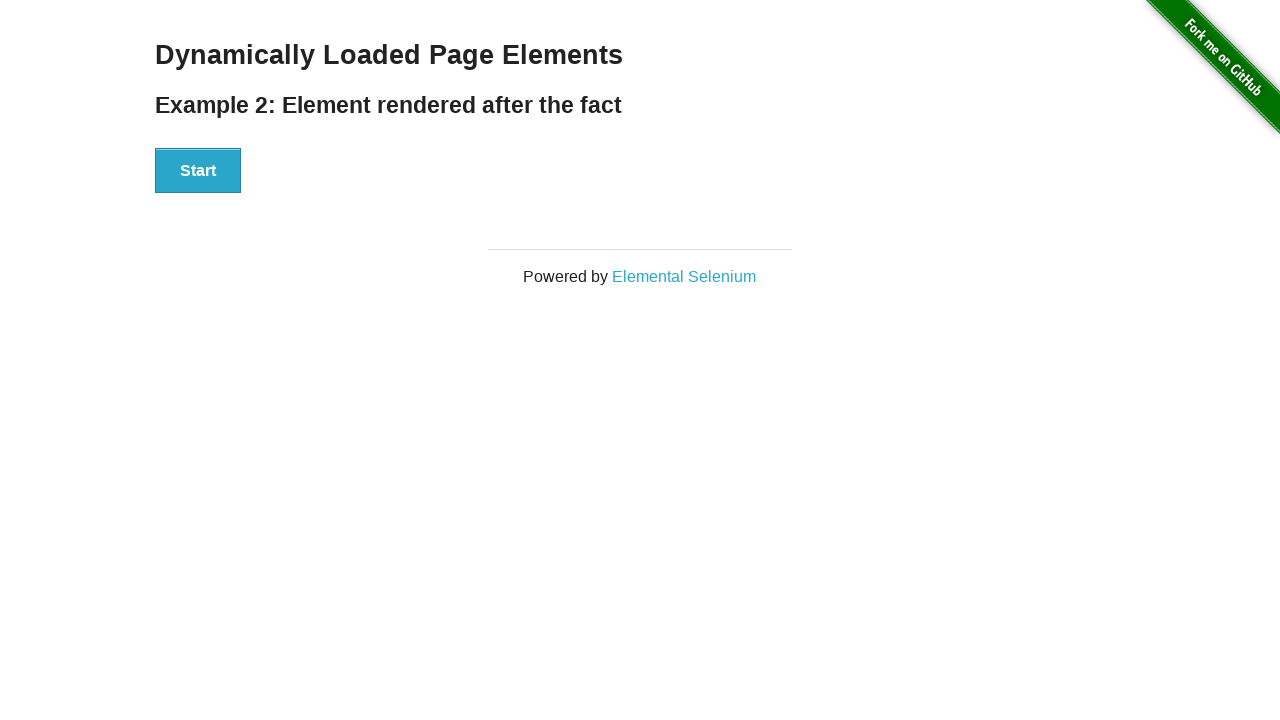

Clicked Start button to trigger dynamic loading at (198, 171) on button
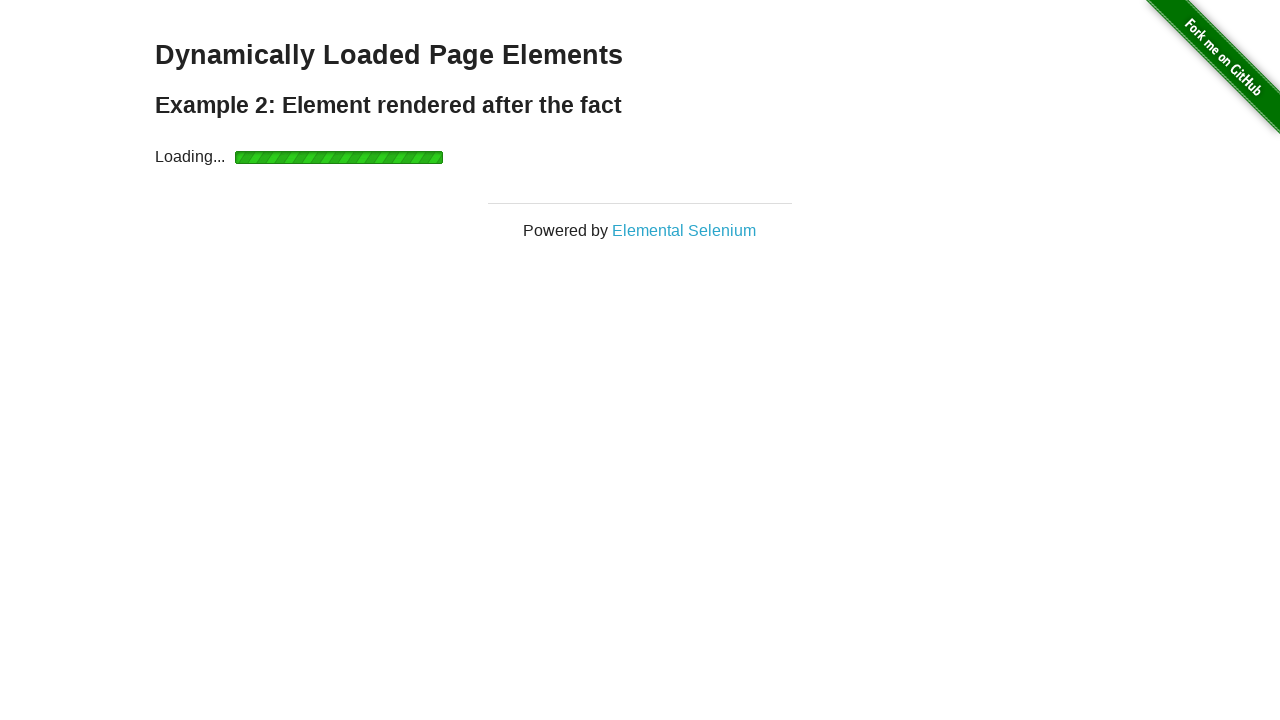

Waited for dynamically loaded content to appear
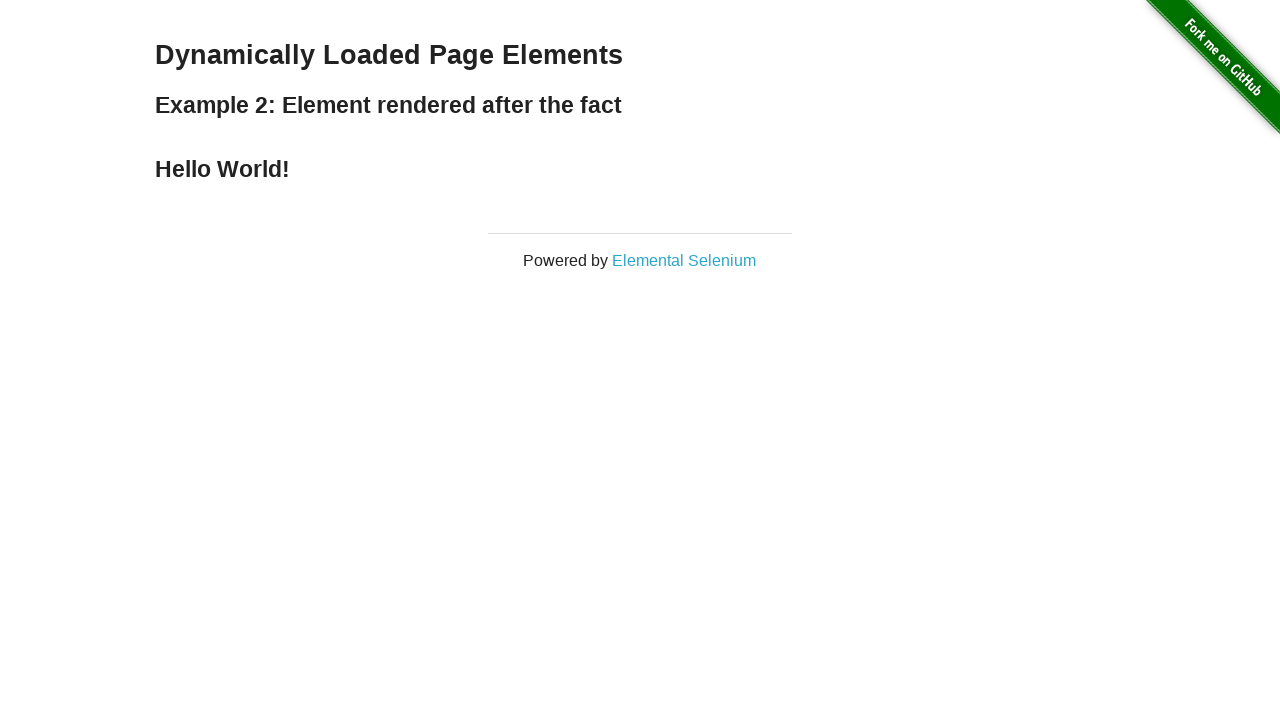

Retrieved finish text content: Hello World!
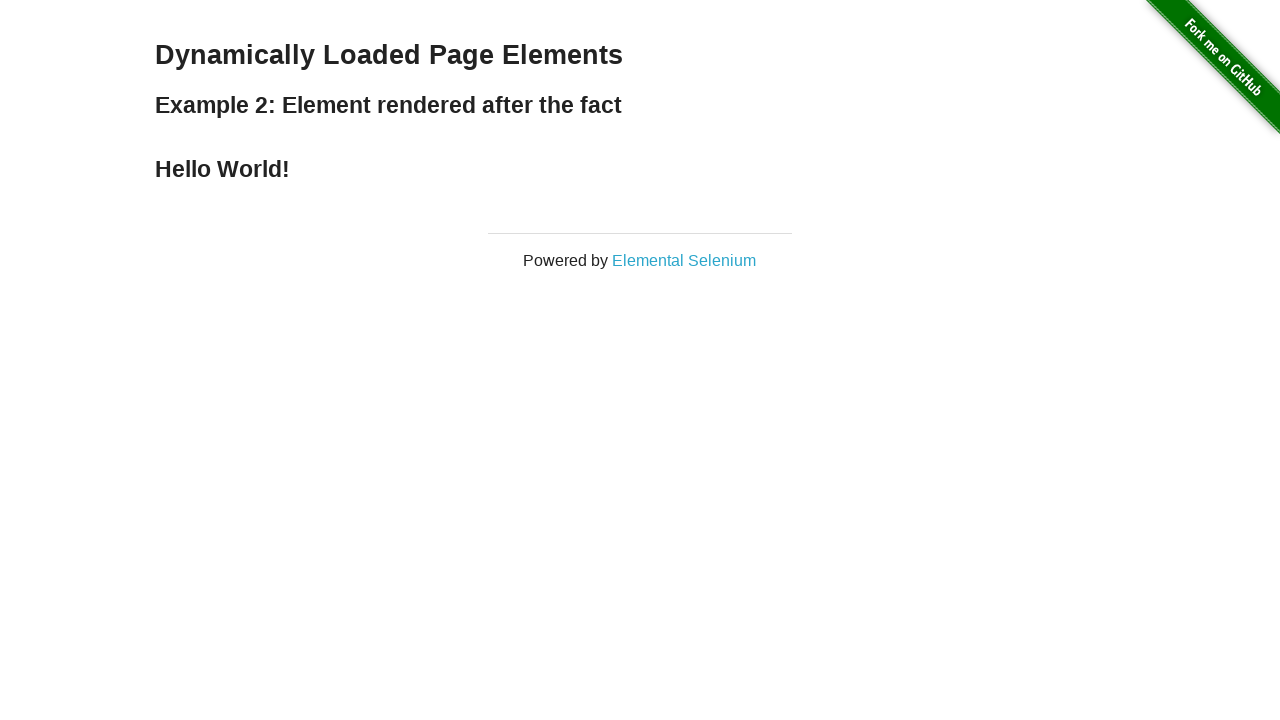

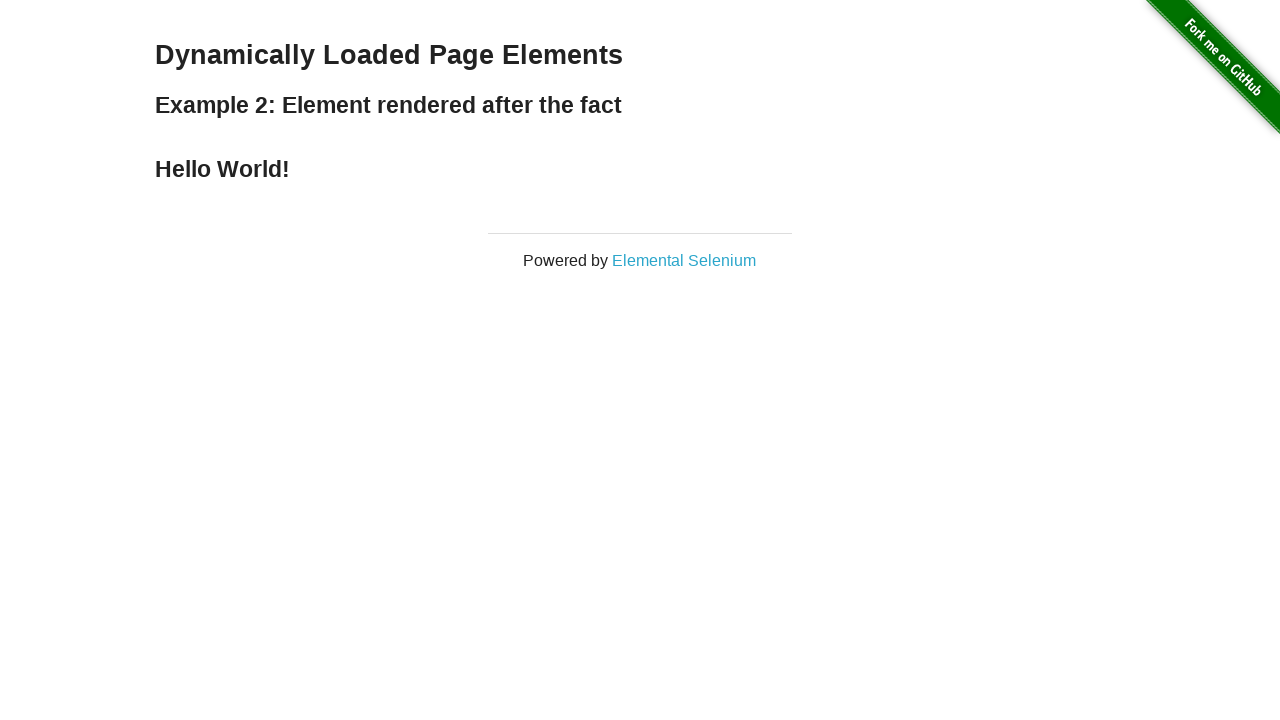